Tests click and hold functionality by clicking and holding a draggable element over a target without dropping it

Starting URL: https://jqueryui.com/droppable/

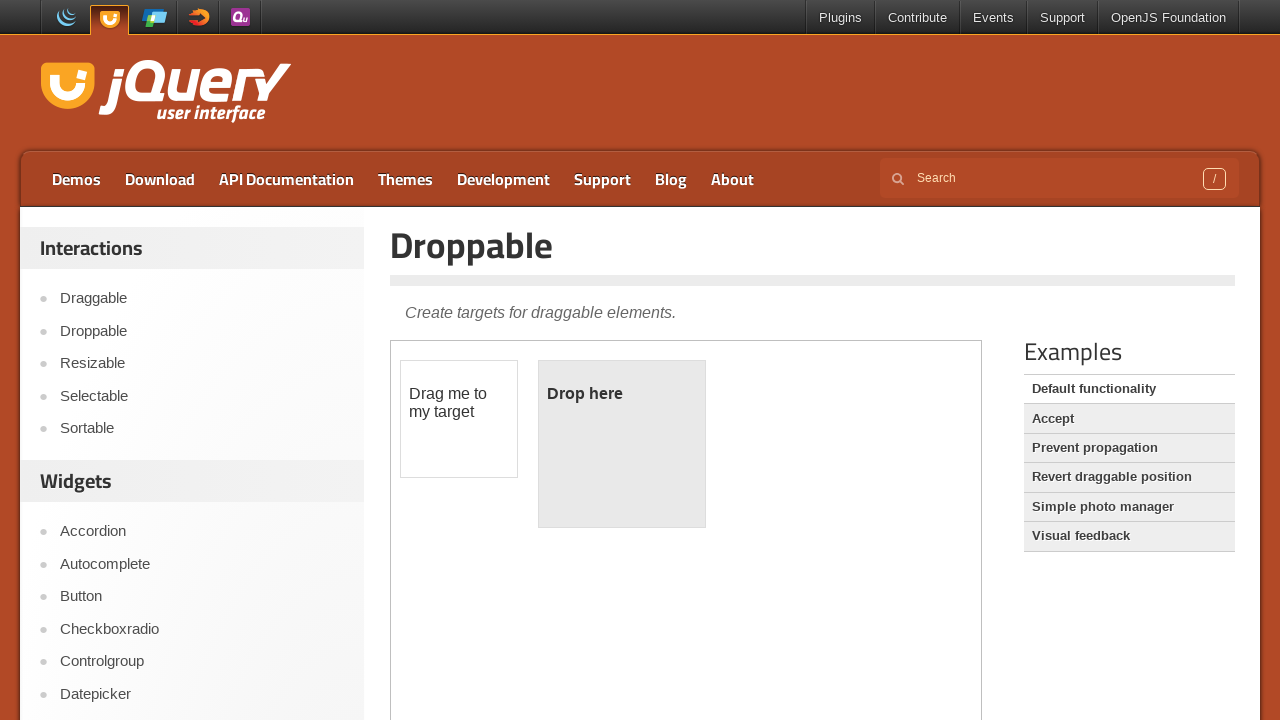

Selected first iframe containing drag and drop elements
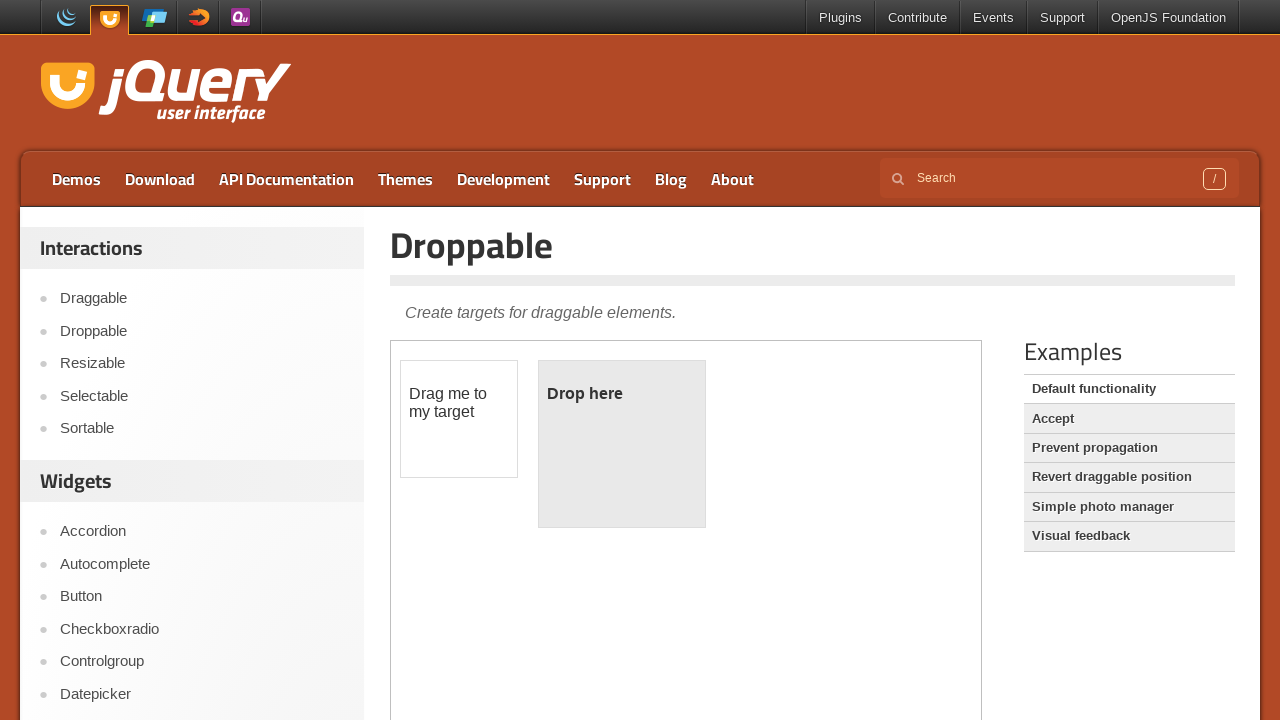

Located draggable element
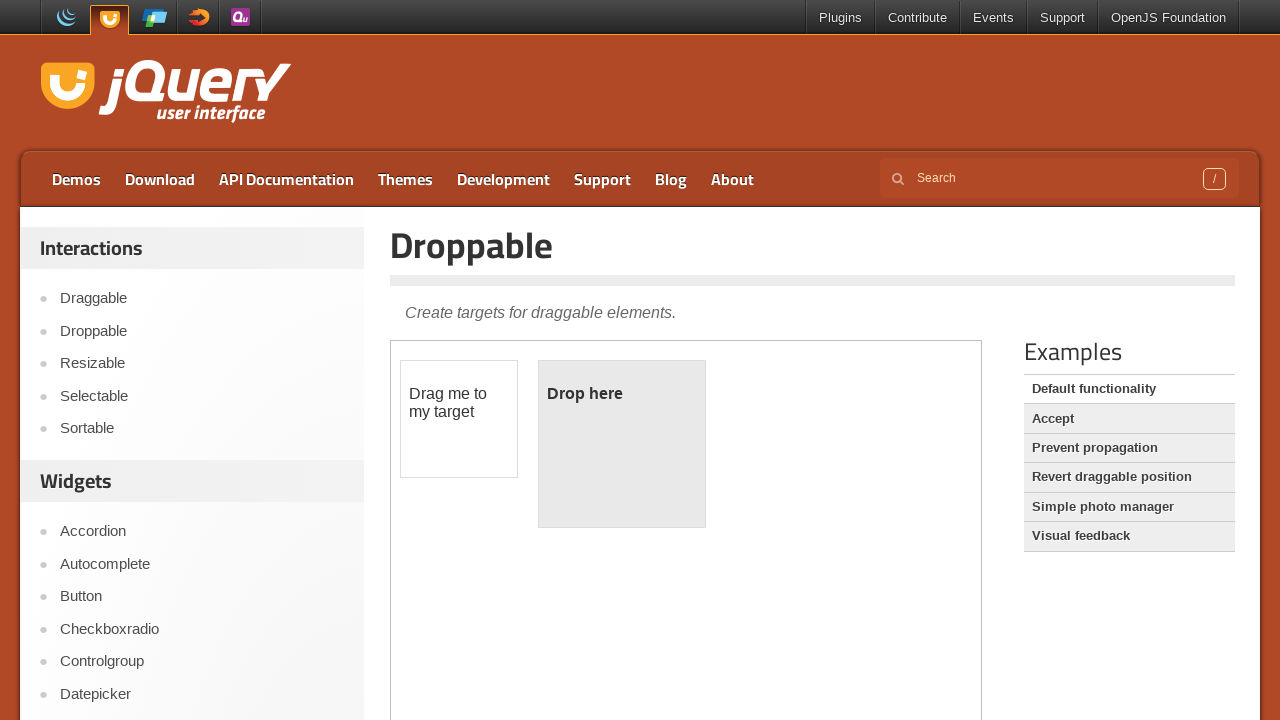

Located droppable target element
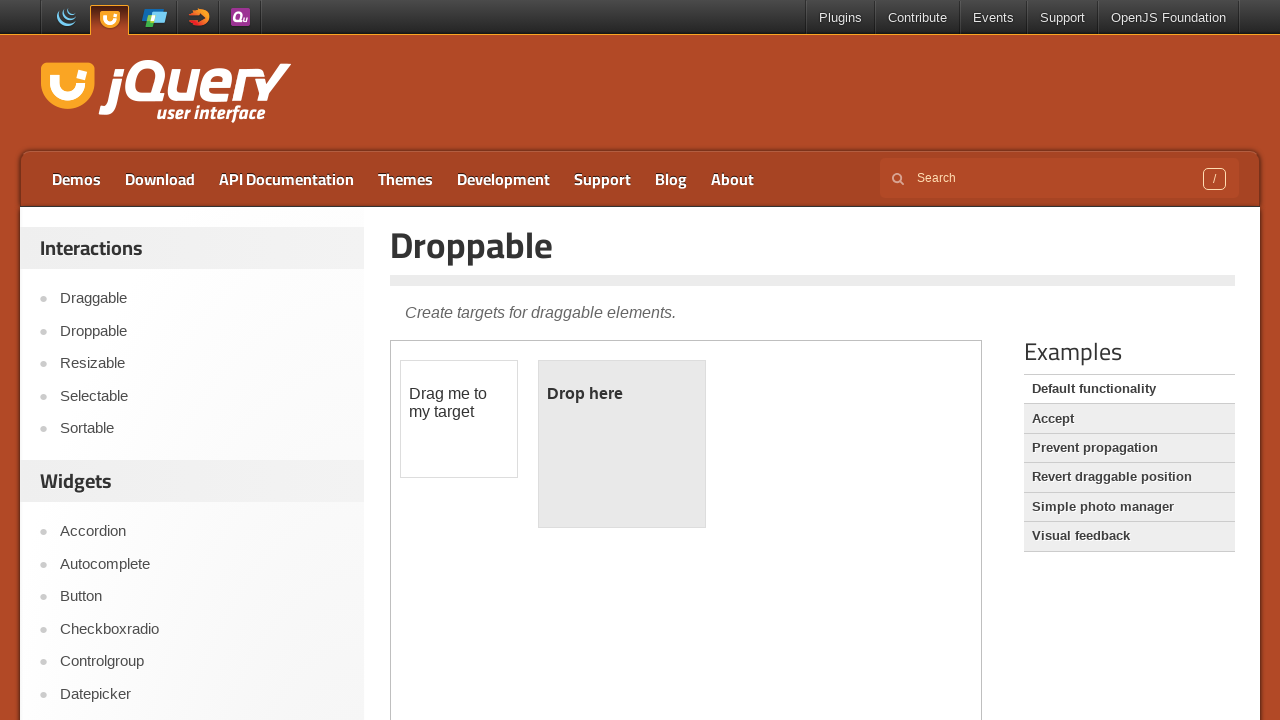

Retrieved bounding box for draggable element
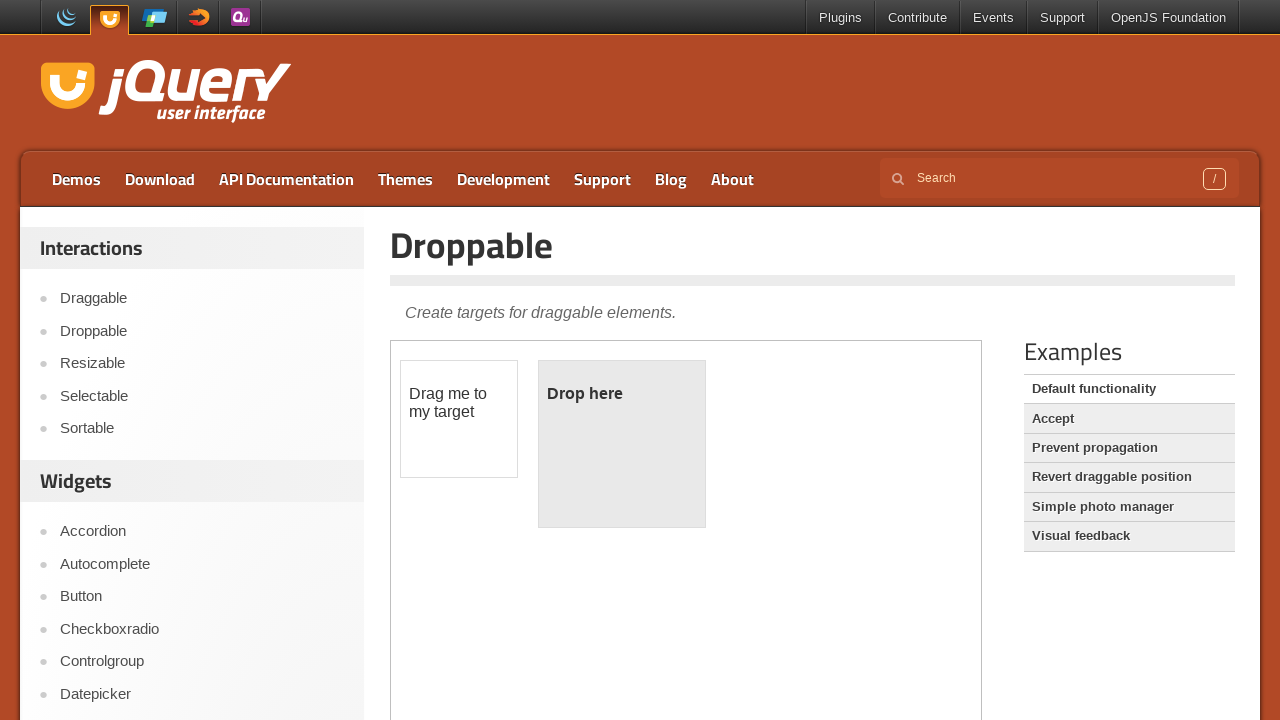

Retrieved bounding box for droppable target element
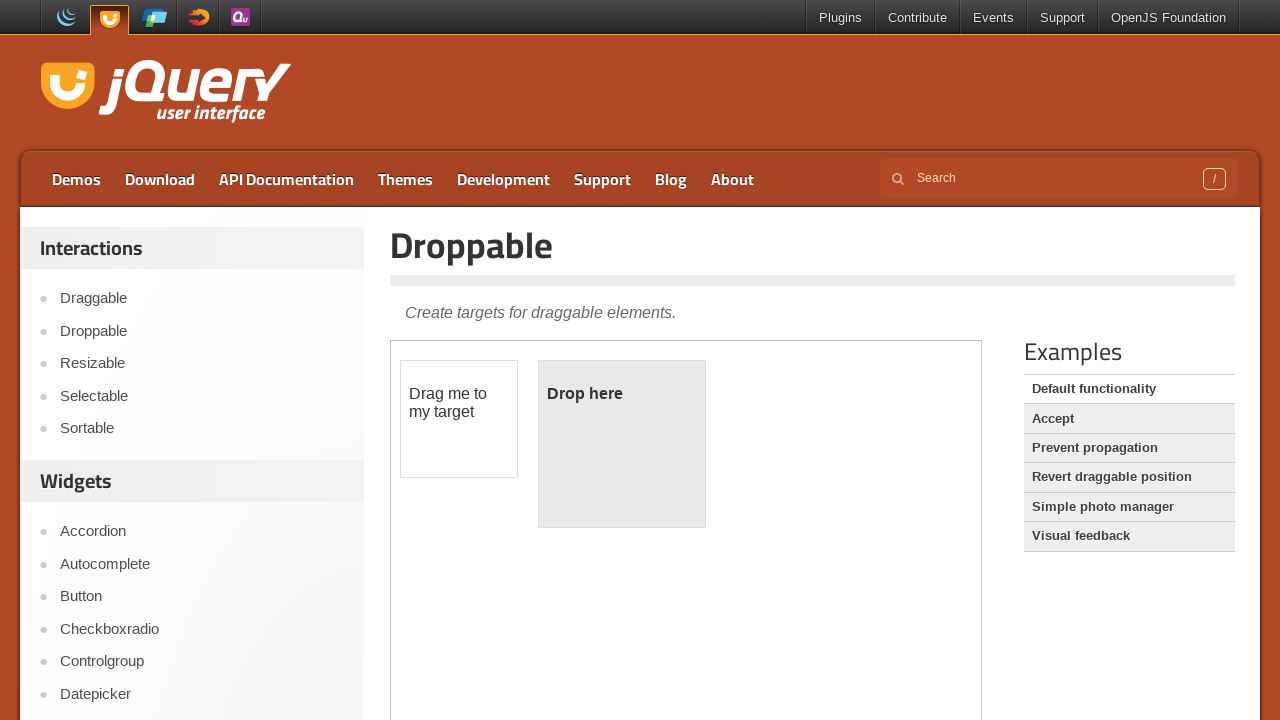

Moved mouse to center of draggable element at (459, 419)
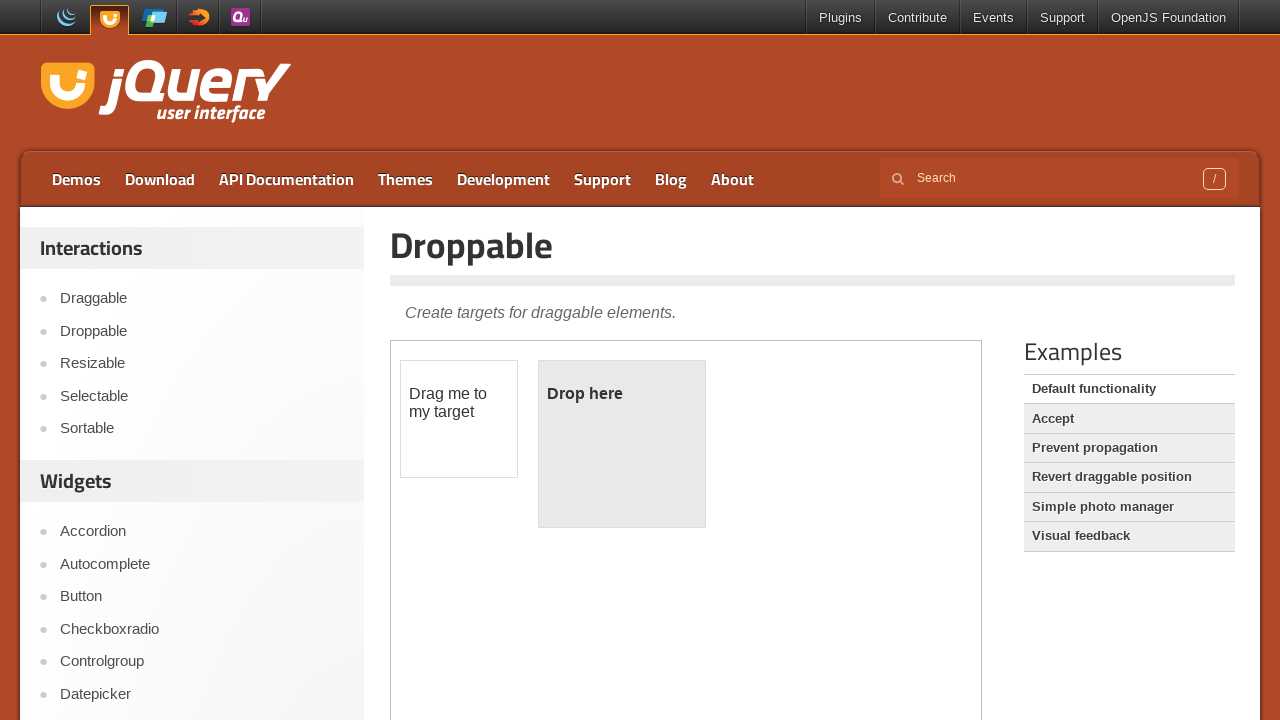

Pressed mouse button down on draggable element at (459, 419)
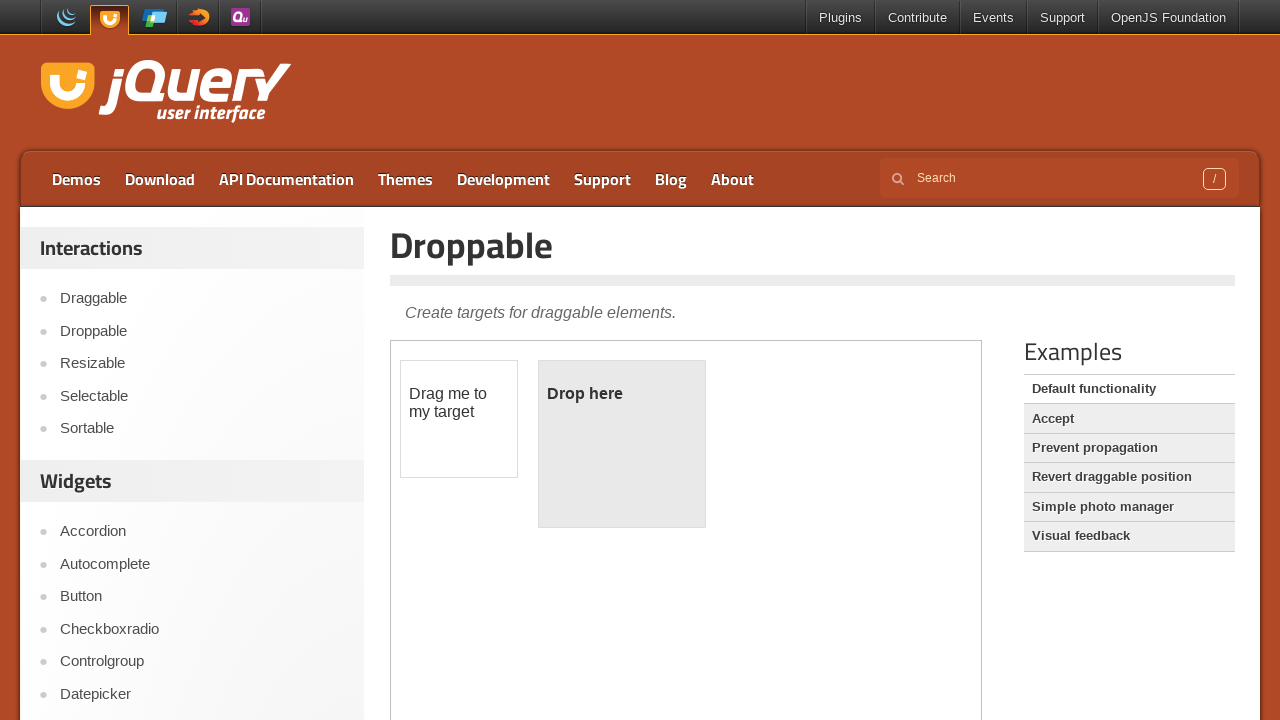

Moved mouse to center of droppable target while holding button down at (622, 444)
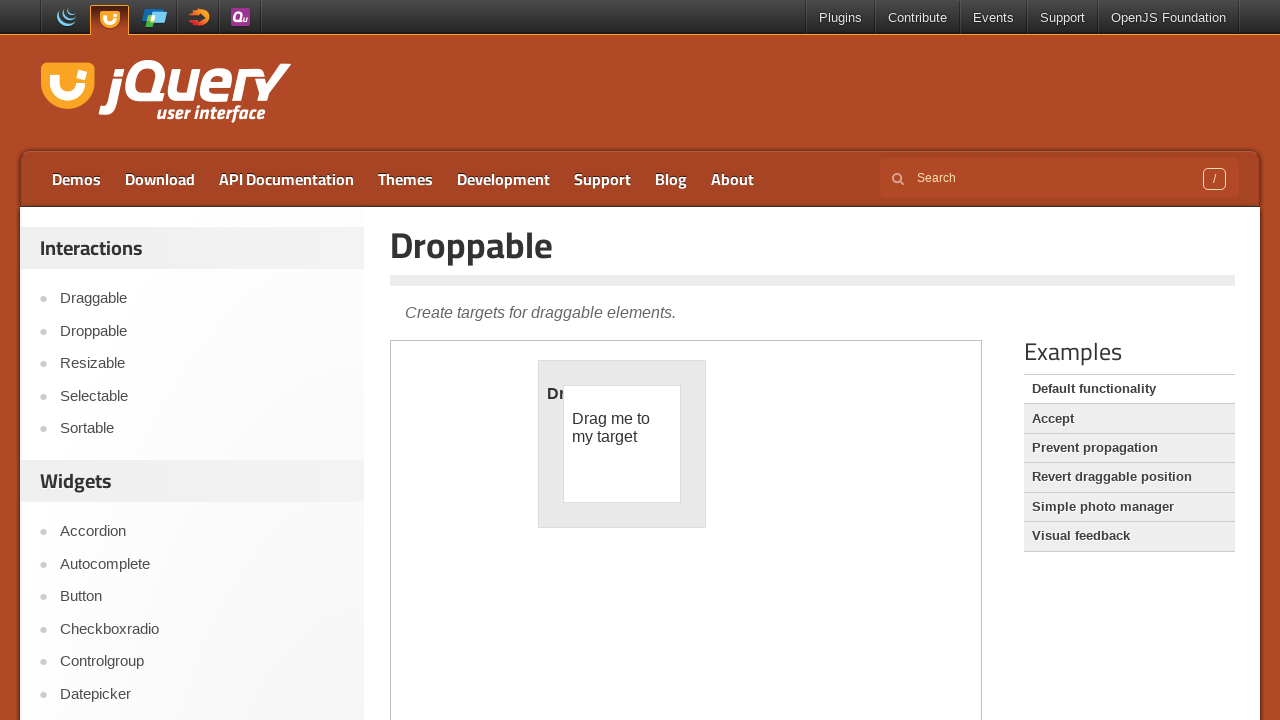

Verified that droppable element still shows 'Drop here' text (not dropped)
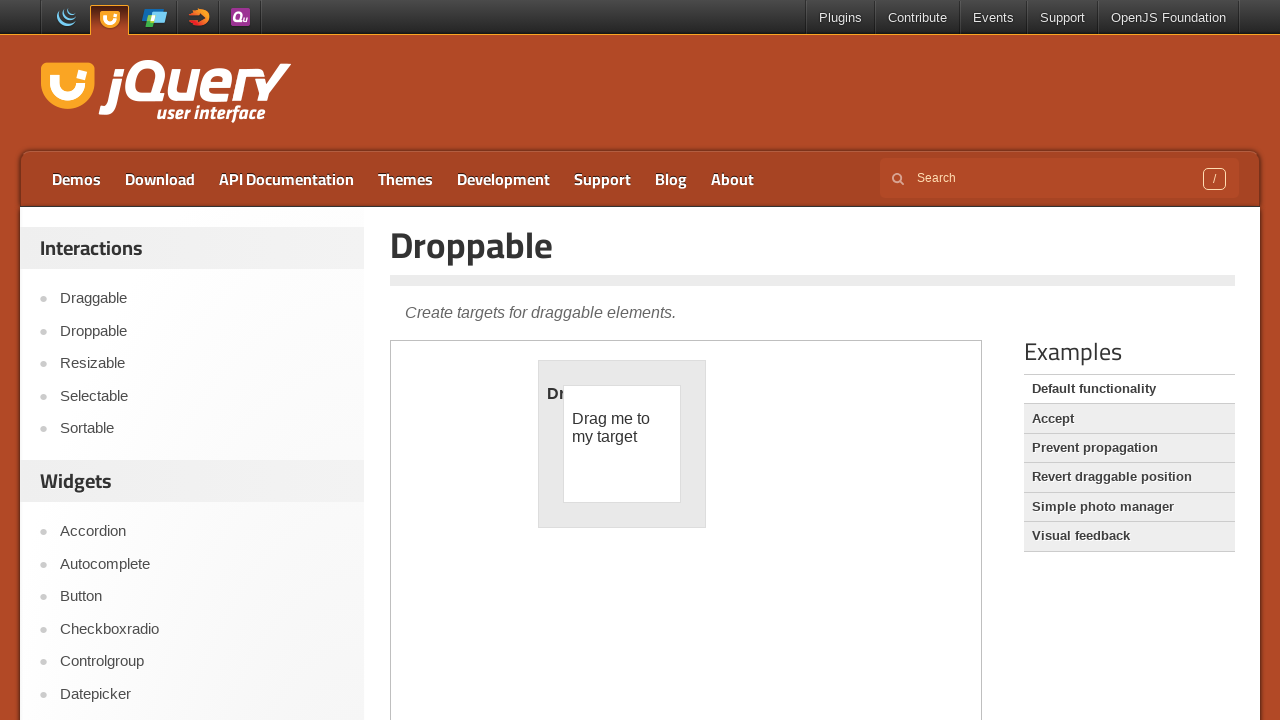

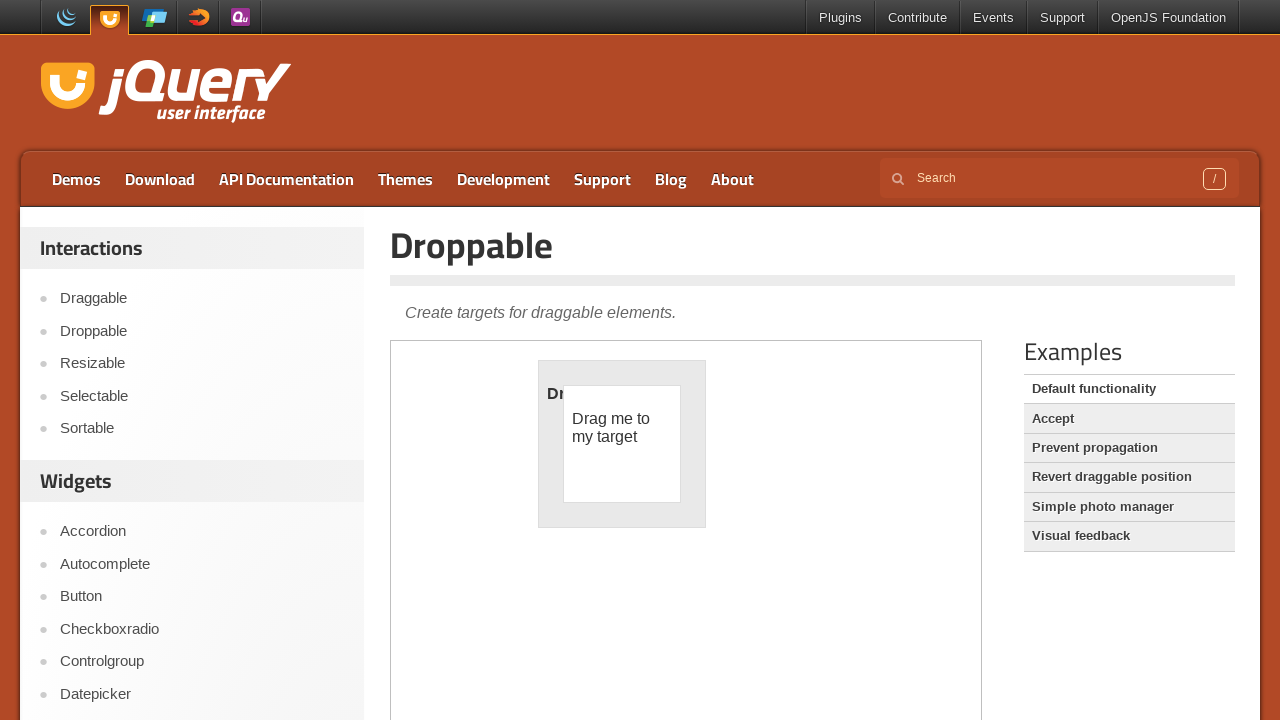